Tests text input field functionality by filling, clearing, and refilling a text input, then verifying the input's CSS properties

Starting URL: https://otus.home.kartushin.su/training.html

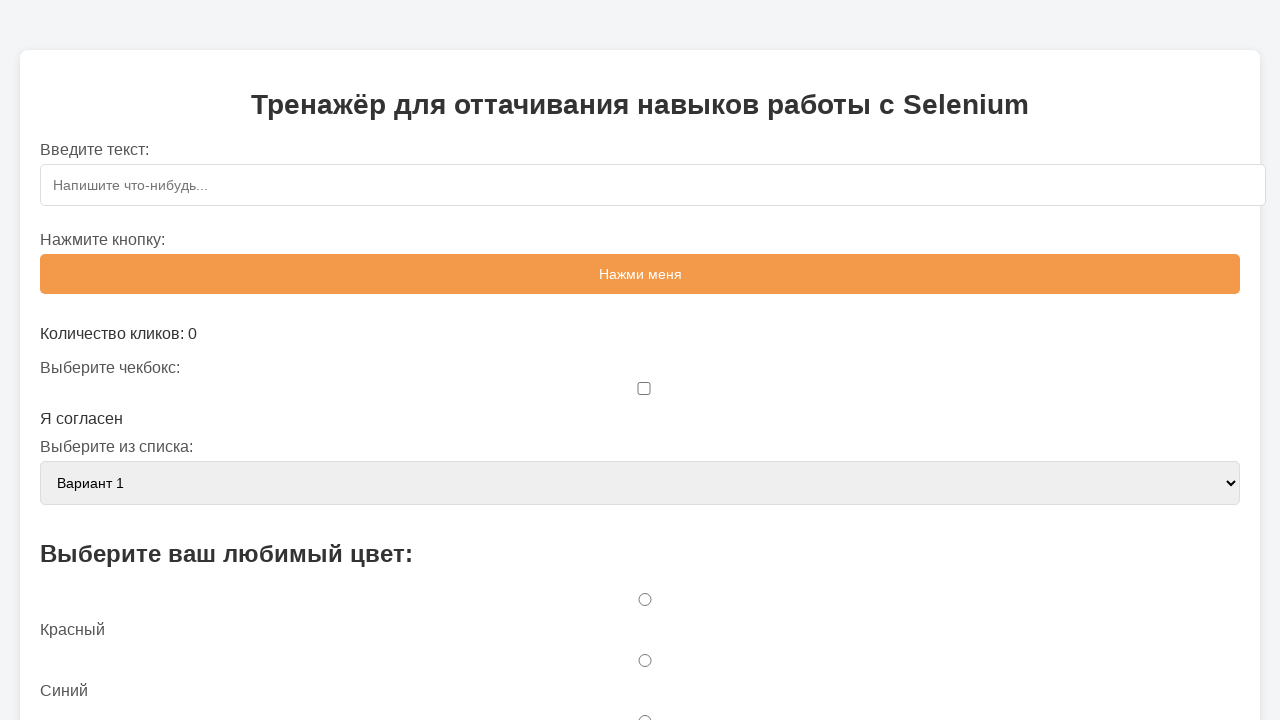

Filled text input field with initial value 'test' on #textInput
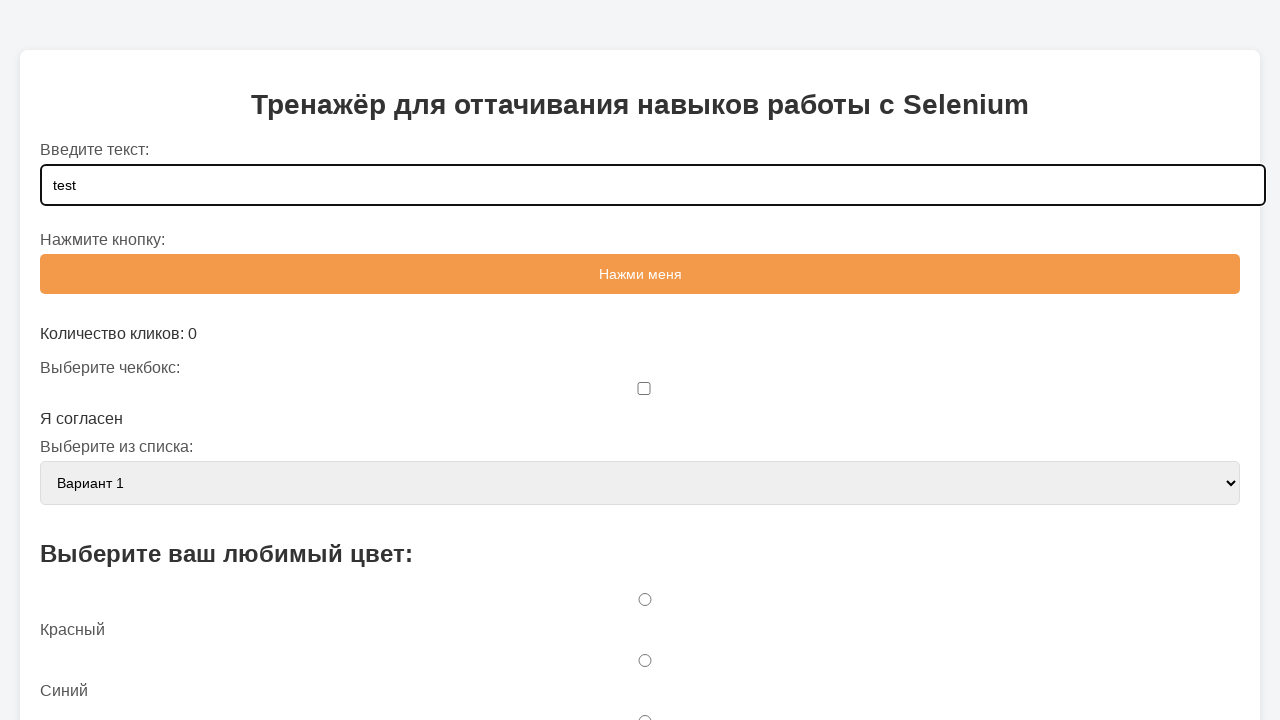

Cleared the text input field on #textInput
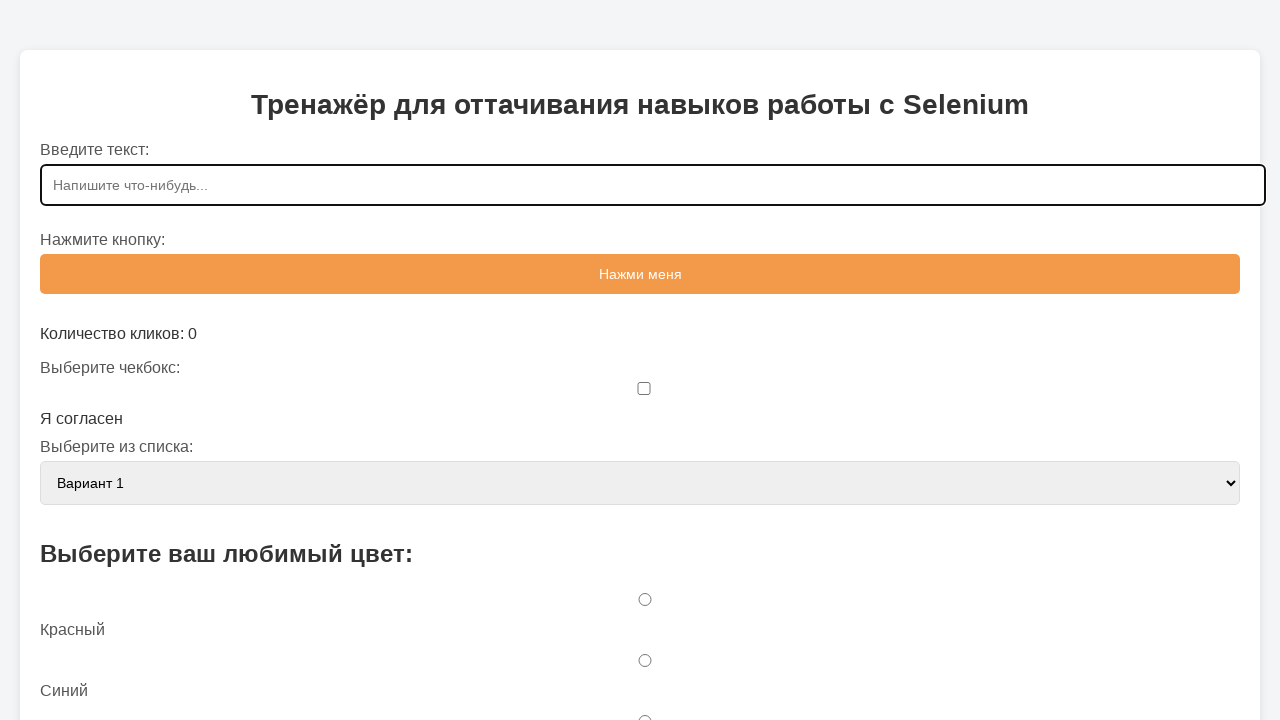

Filled text input field with new value 'test22' on #textInput
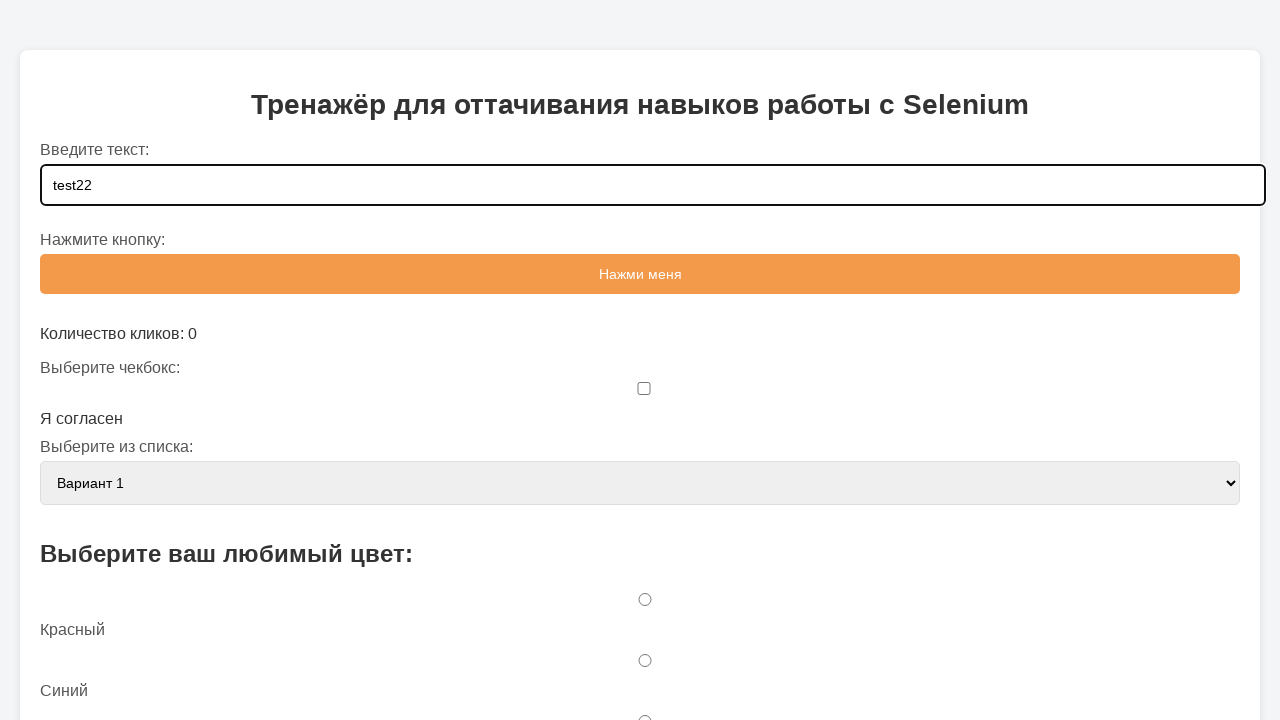

Filled text input field with appended value 'test22test' on #textInput
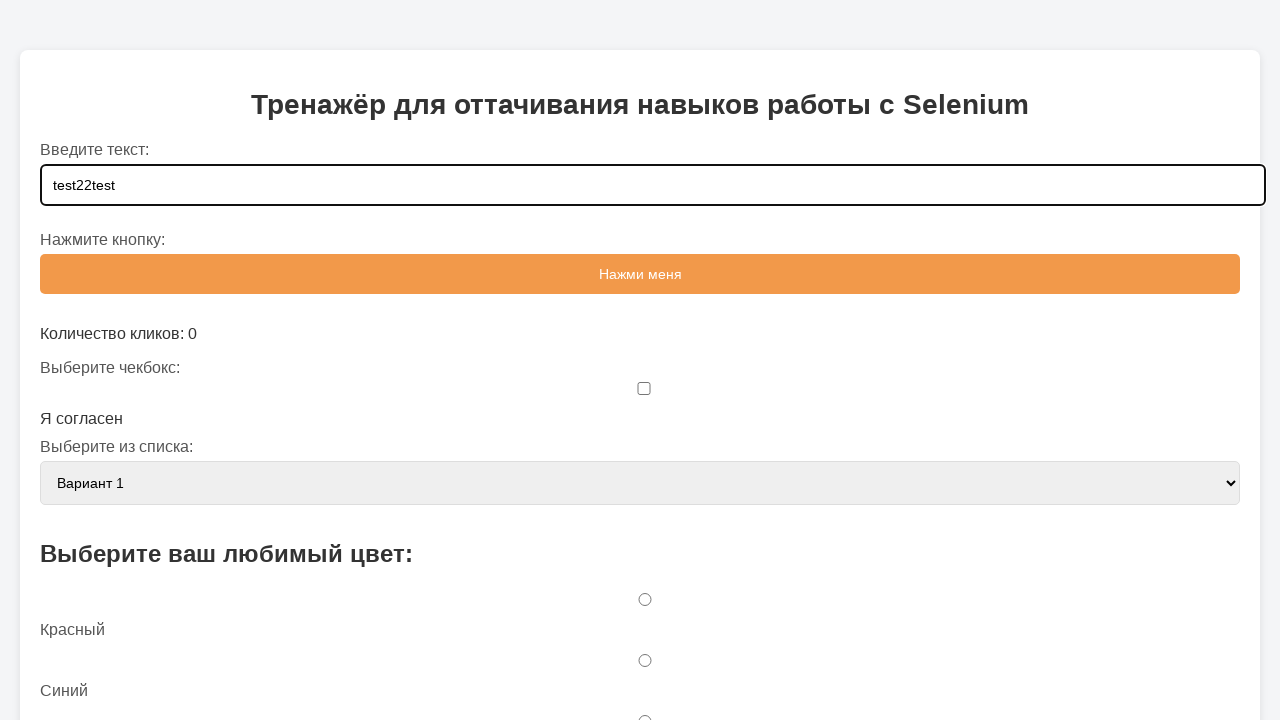

Verified text input field exists and is visible
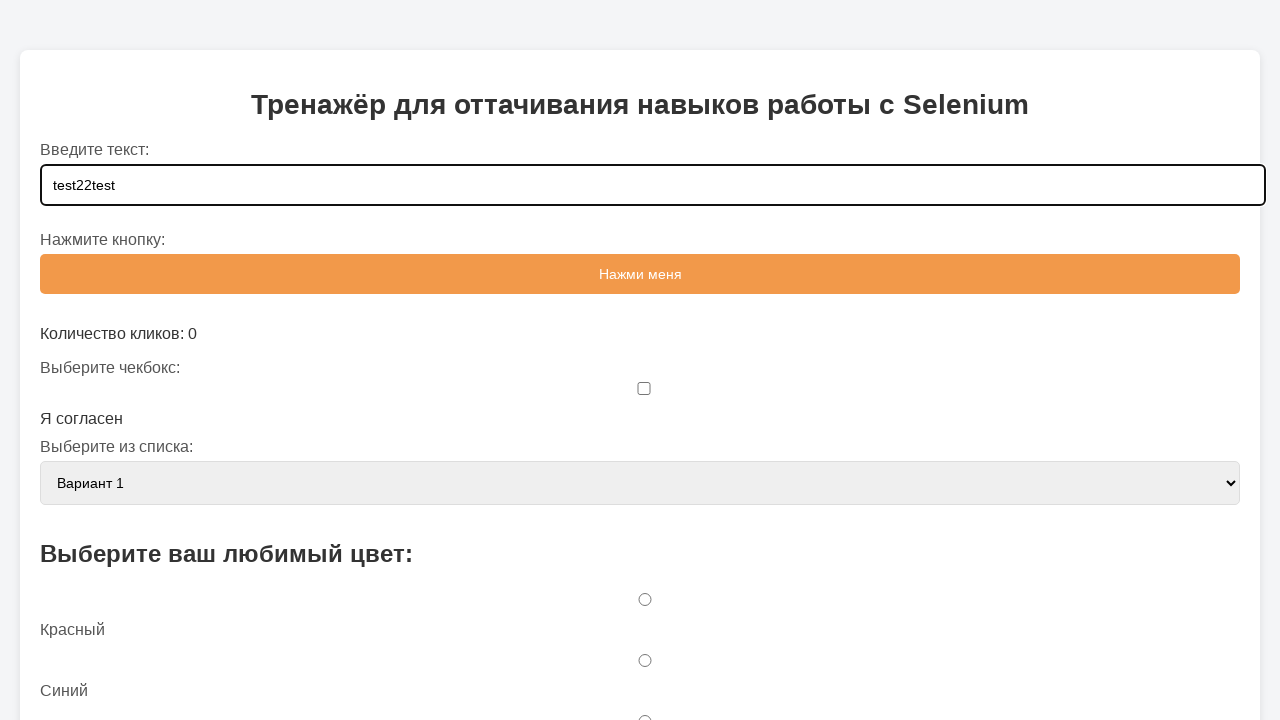

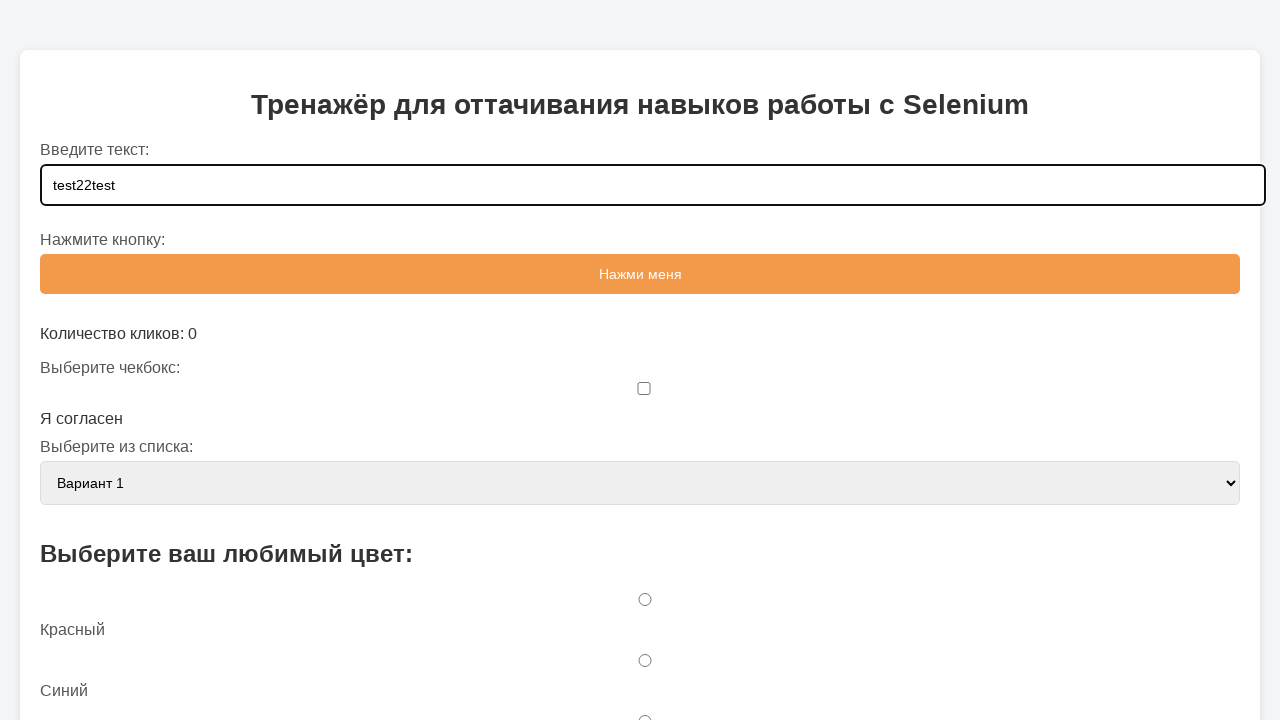